Tests marking individual todo items as complete by checking their checkboxes

Starting URL: https://demo.playwright.dev/todomvc

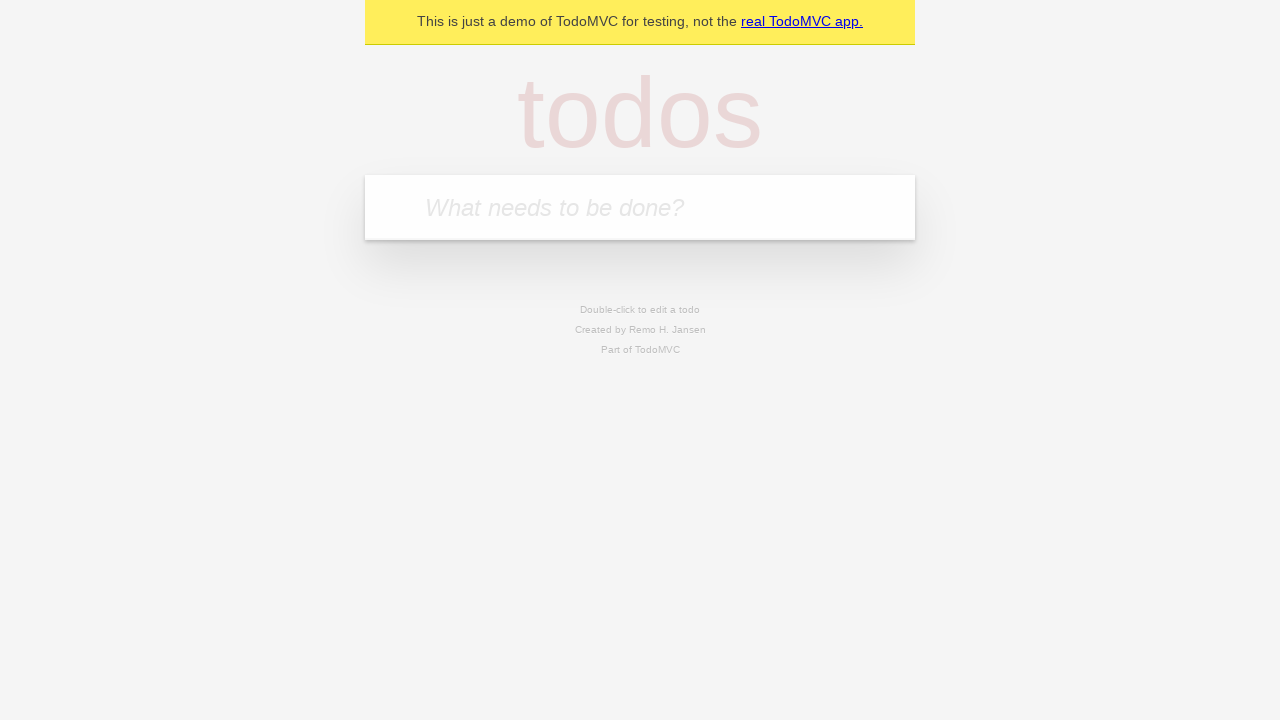

Located the 'What needs to be done?' input field
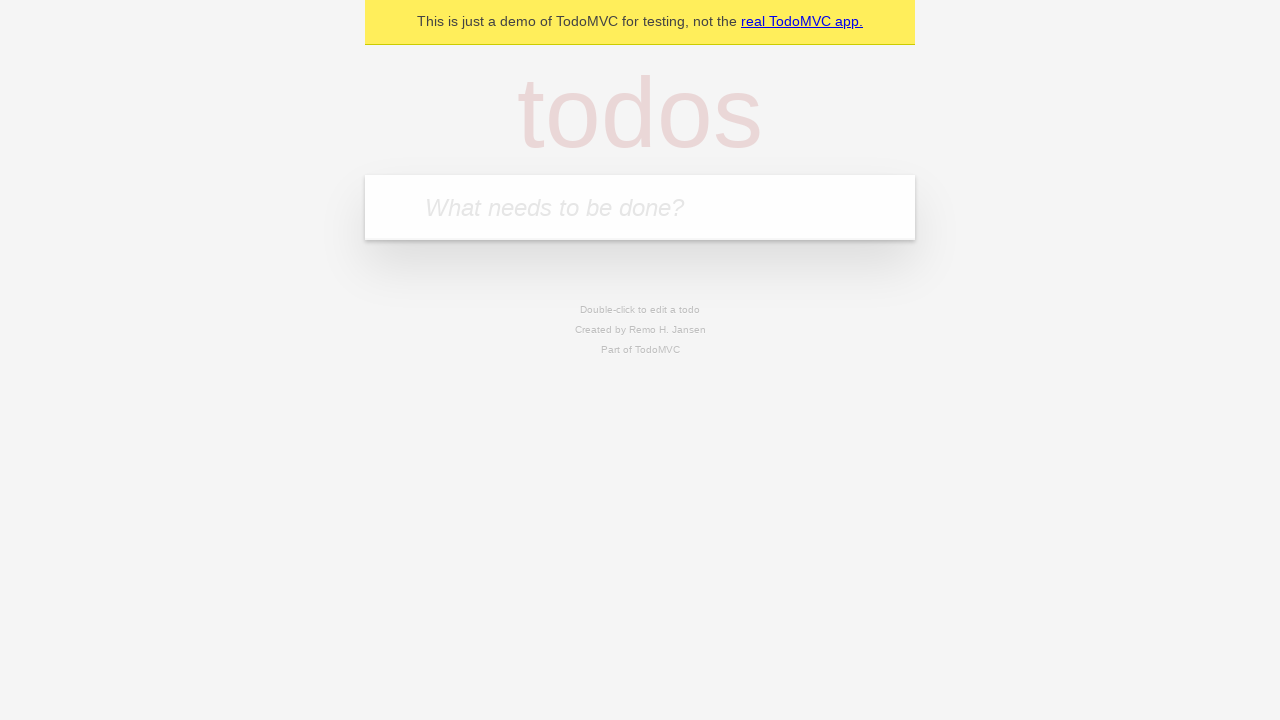

Filled input with 'buy some cheese' on internal:attr=[placeholder="What needs to be done?"i]
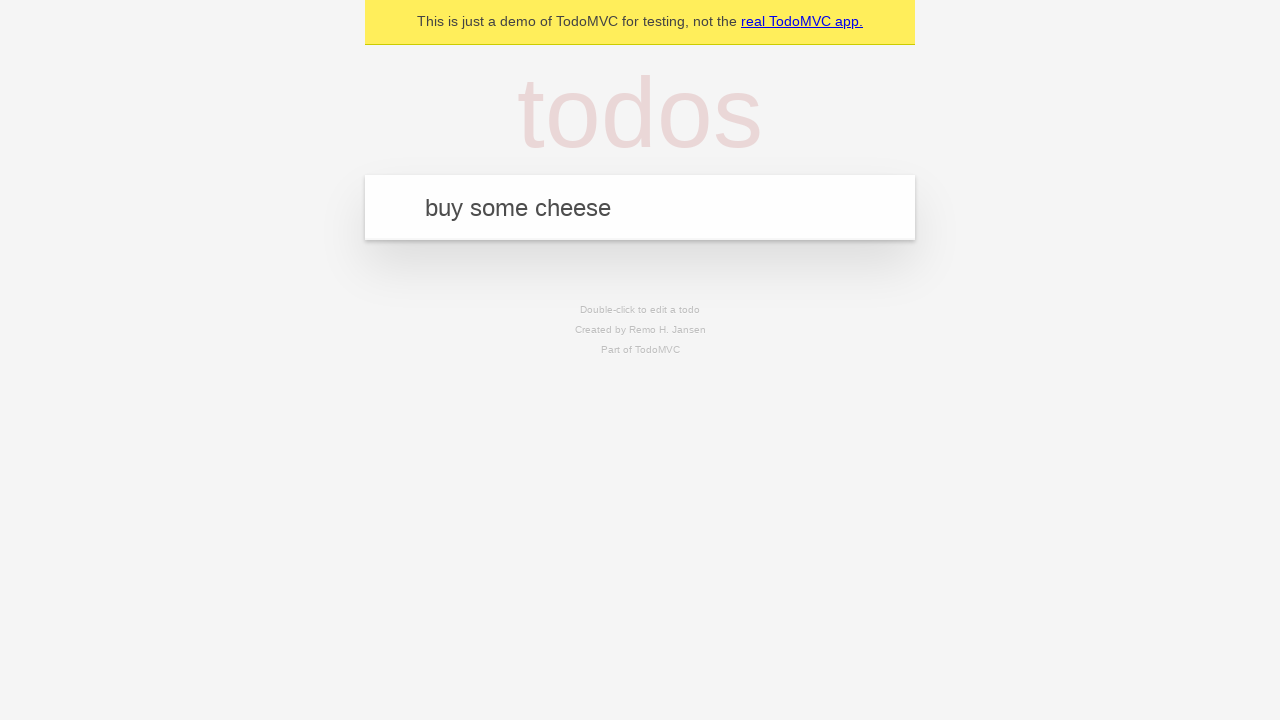

Pressed Enter to create first todo item on internal:attr=[placeholder="What needs to be done?"i]
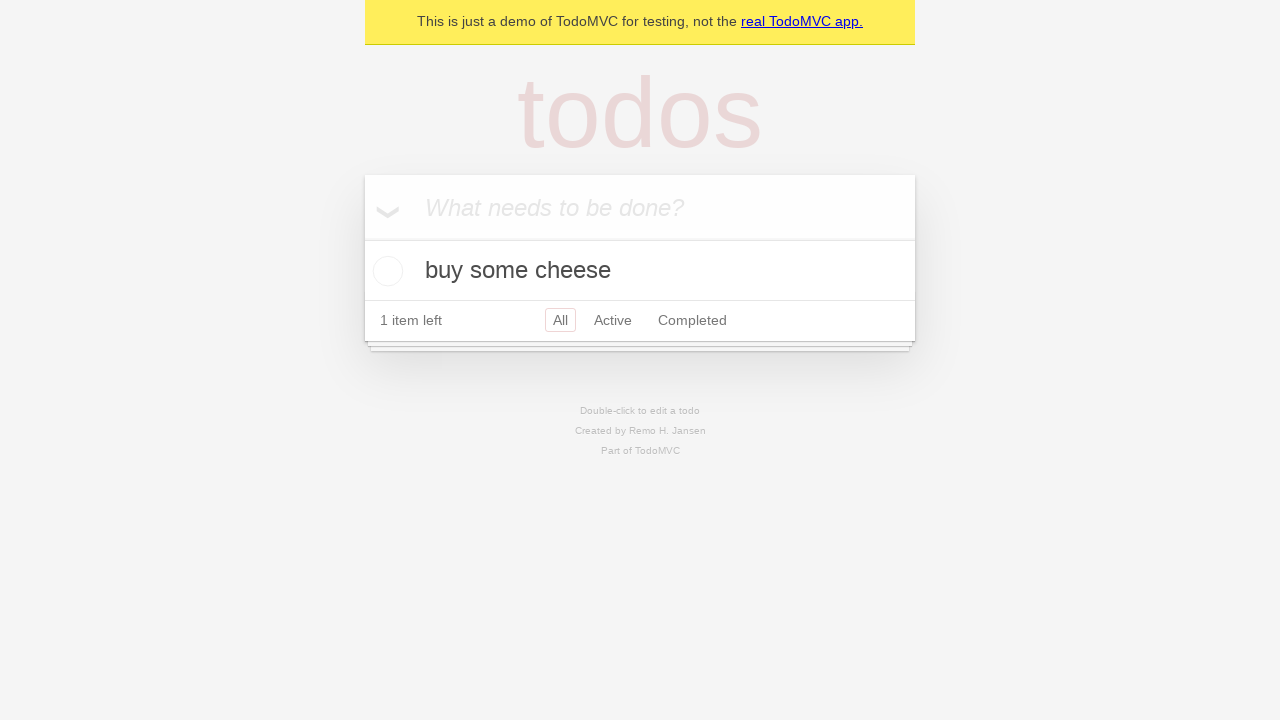

Filled input with 'feed the cat' on internal:attr=[placeholder="What needs to be done?"i]
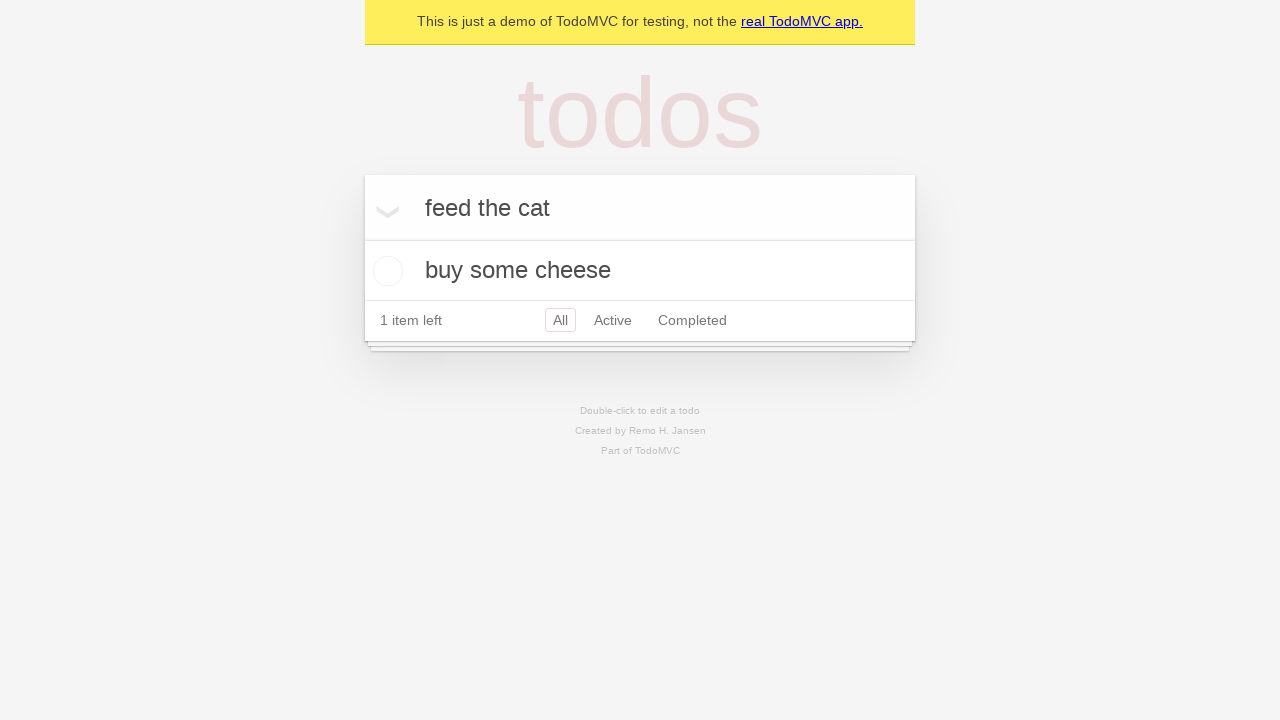

Pressed Enter to create second todo item on internal:attr=[placeholder="What needs to be done?"i]
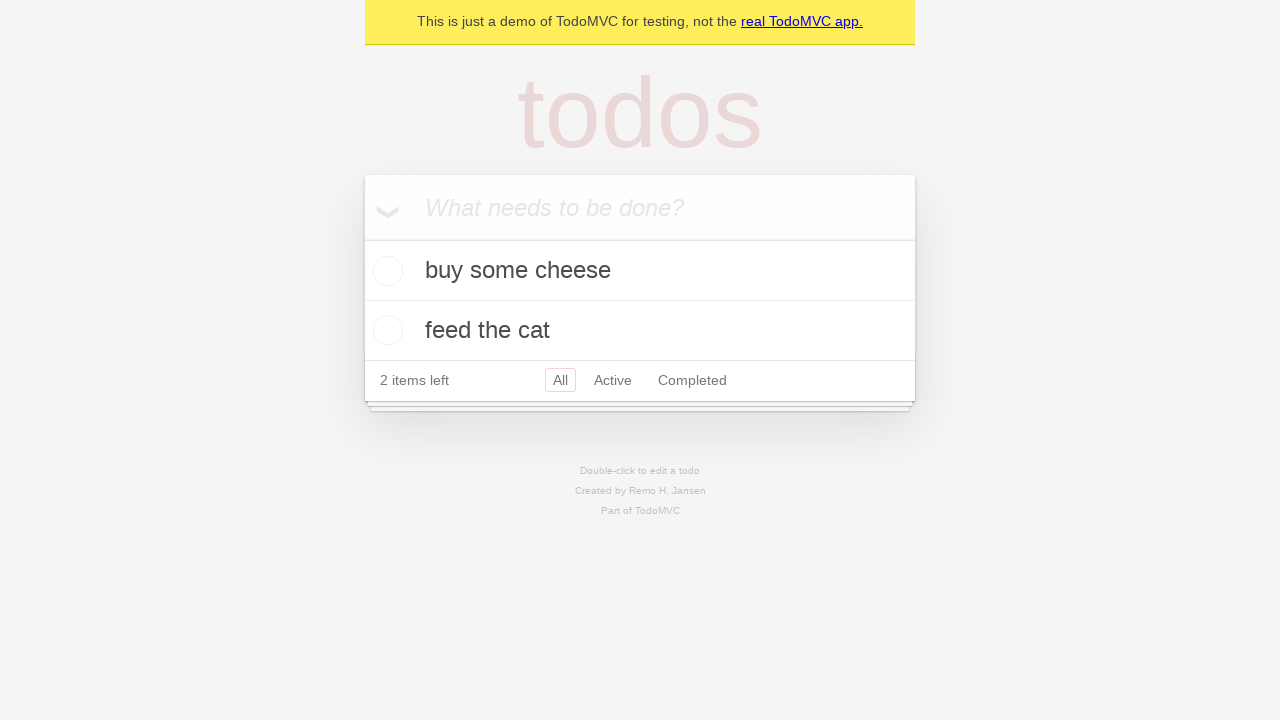

Located first todo item
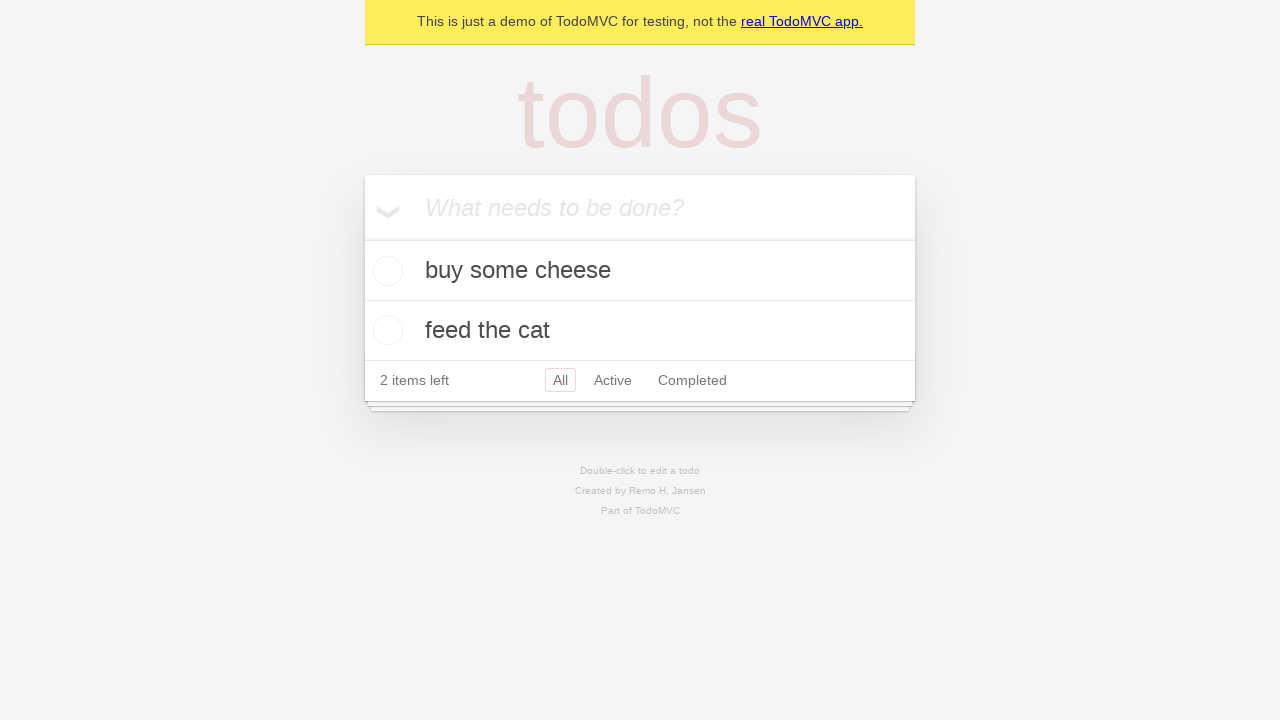

Checked the first todo item checkbox at (385, 271) on internal:testid=[data-testid="todo-item"s] >> nth=0 >> internal:role=checkbox
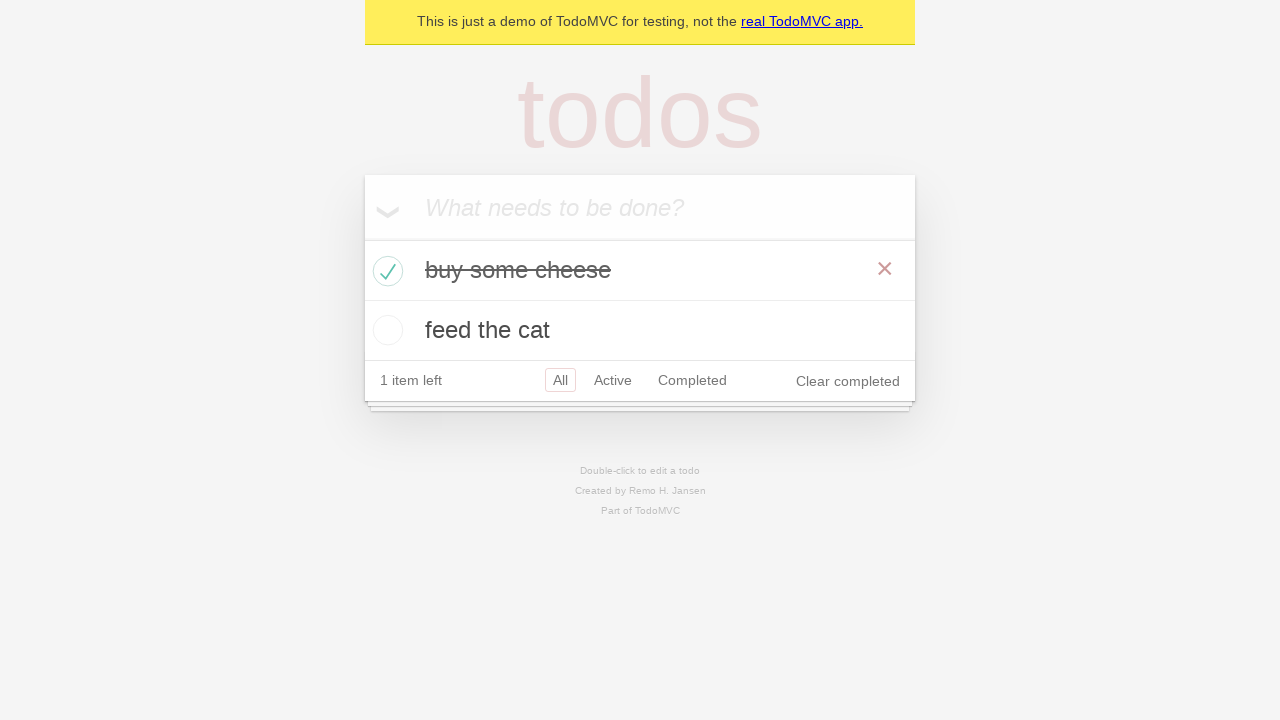

Located second todo item
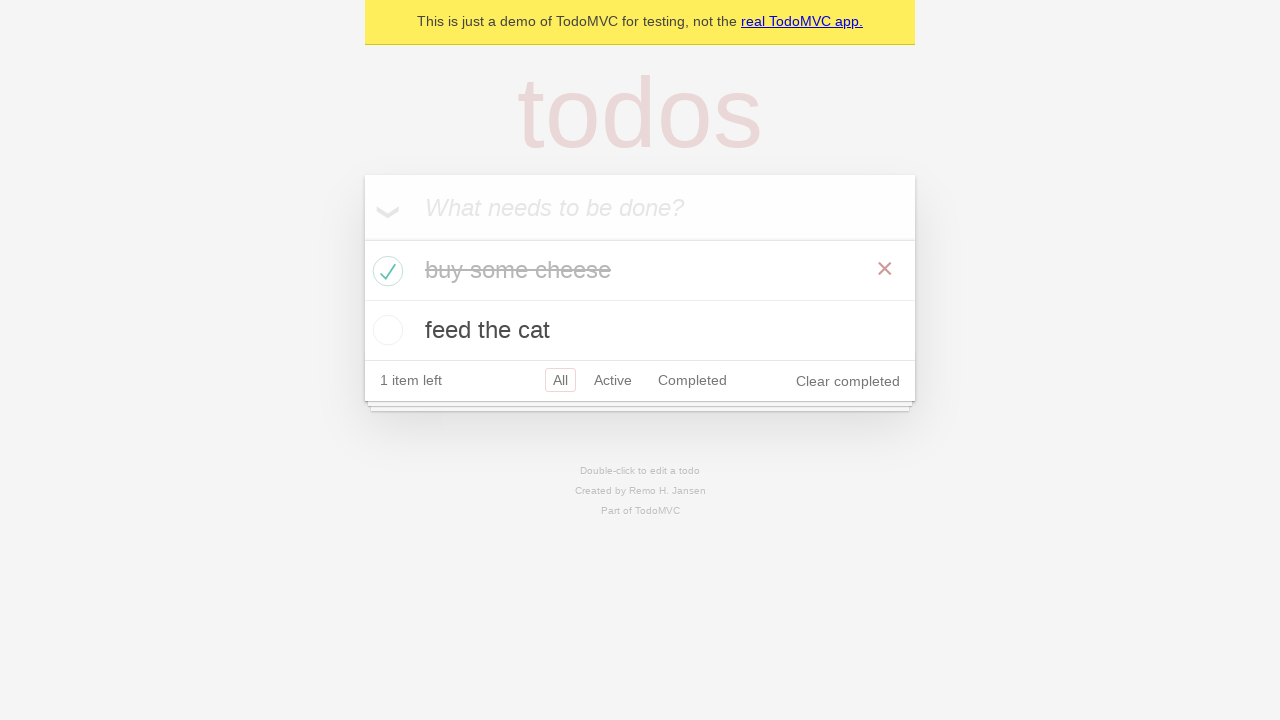

Checked the second todo item checkbox at (385, 330) on internal:testid=[data-testid="todo-item"s] >> nth=1 >> internal:role=checkbox
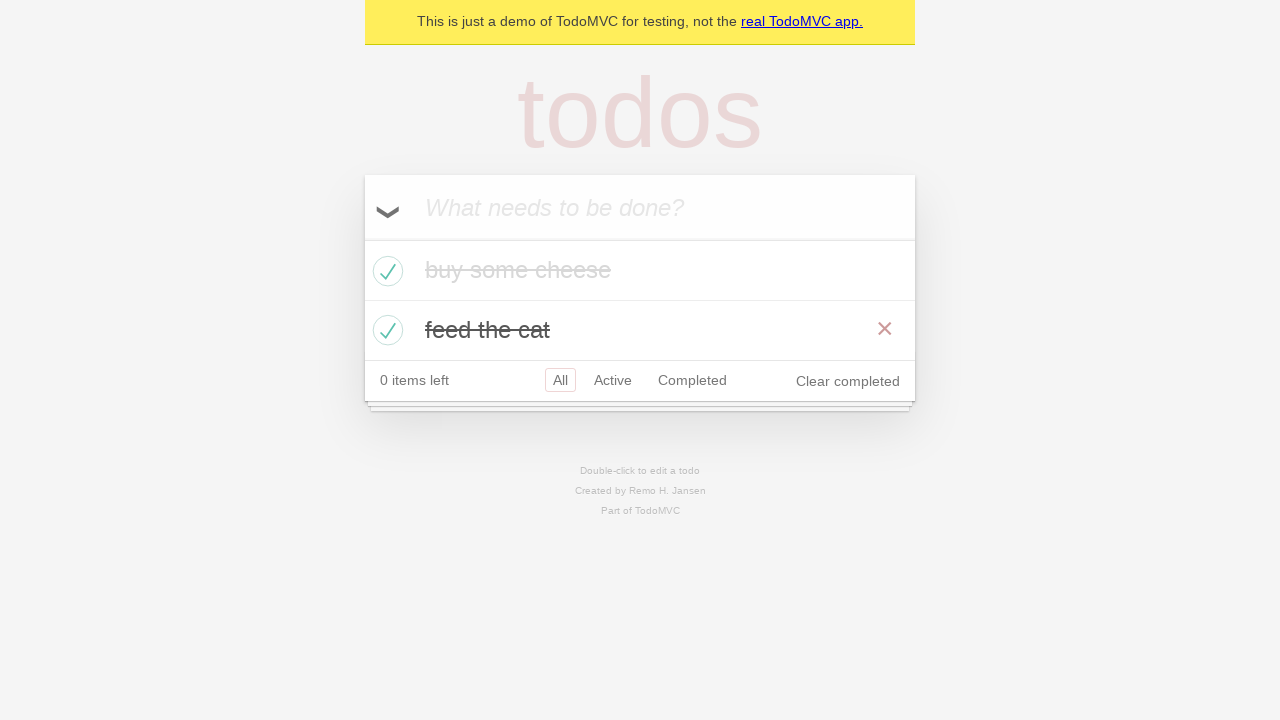

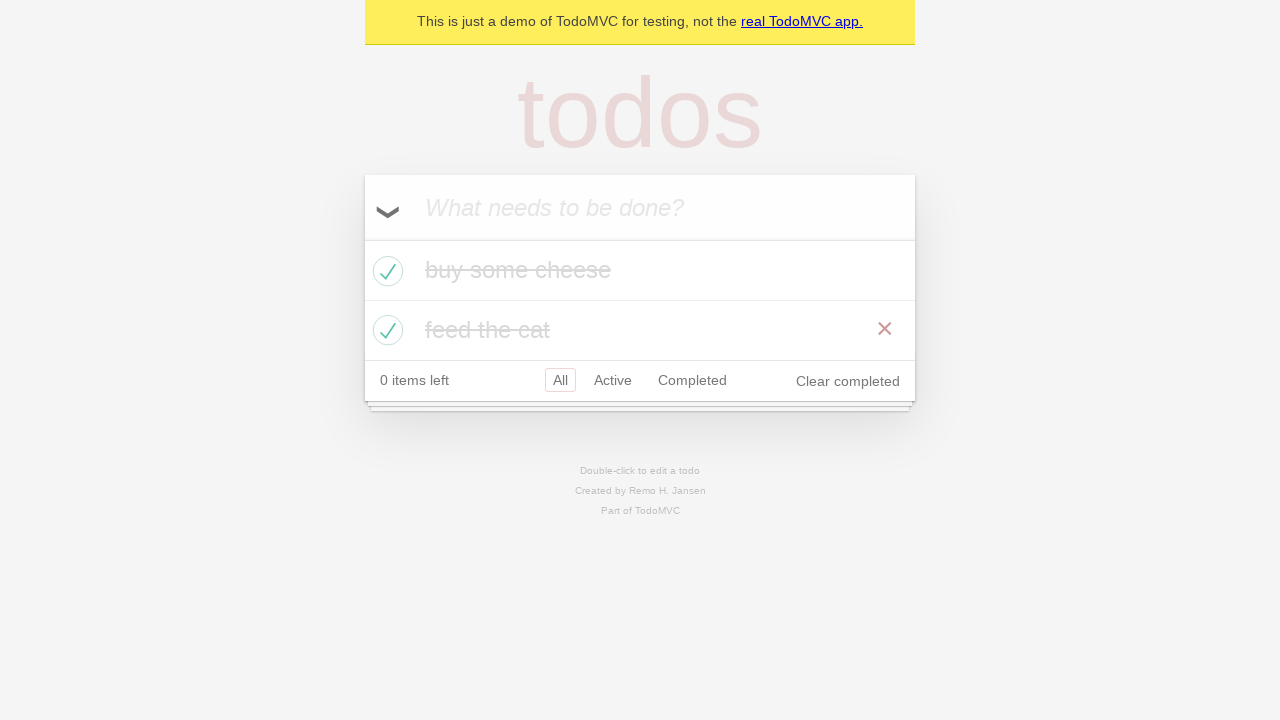